Navigates to the CarsfromWest website and verifies the page loads successfully

Starting URL: https://carsfromwest.com

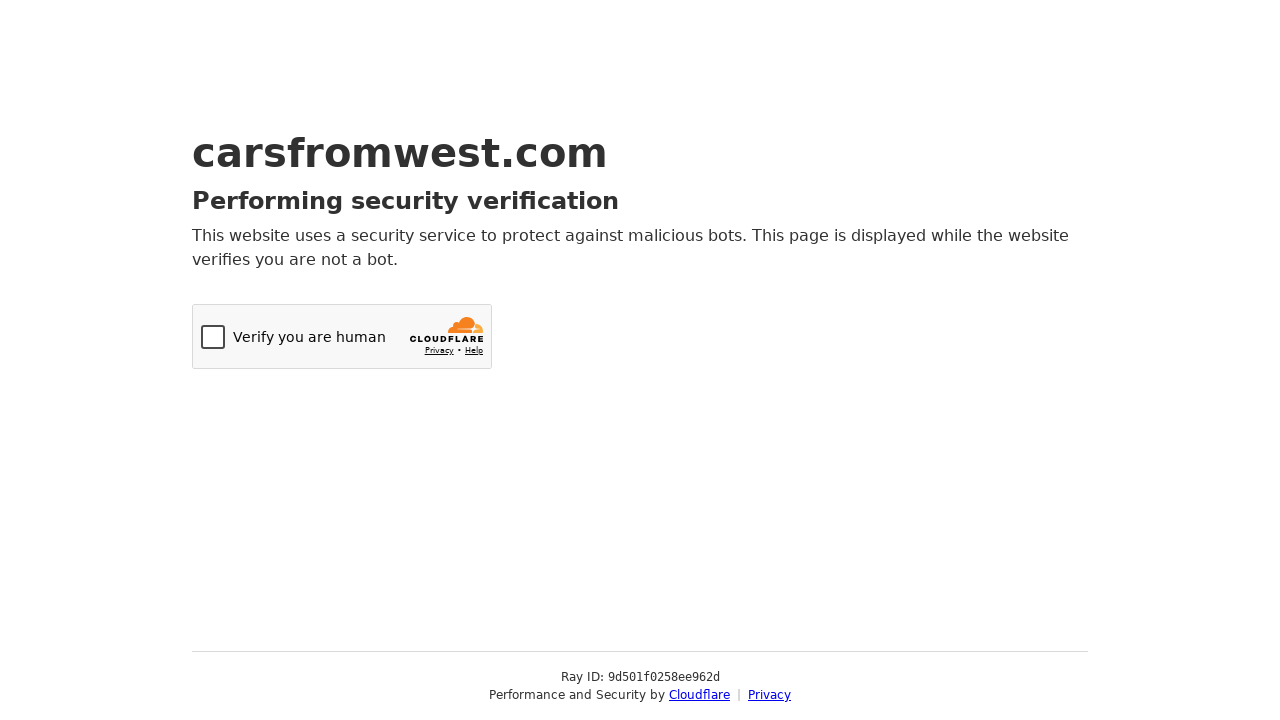

Navigated to CarsfromWest website at https://carsfromwest.com
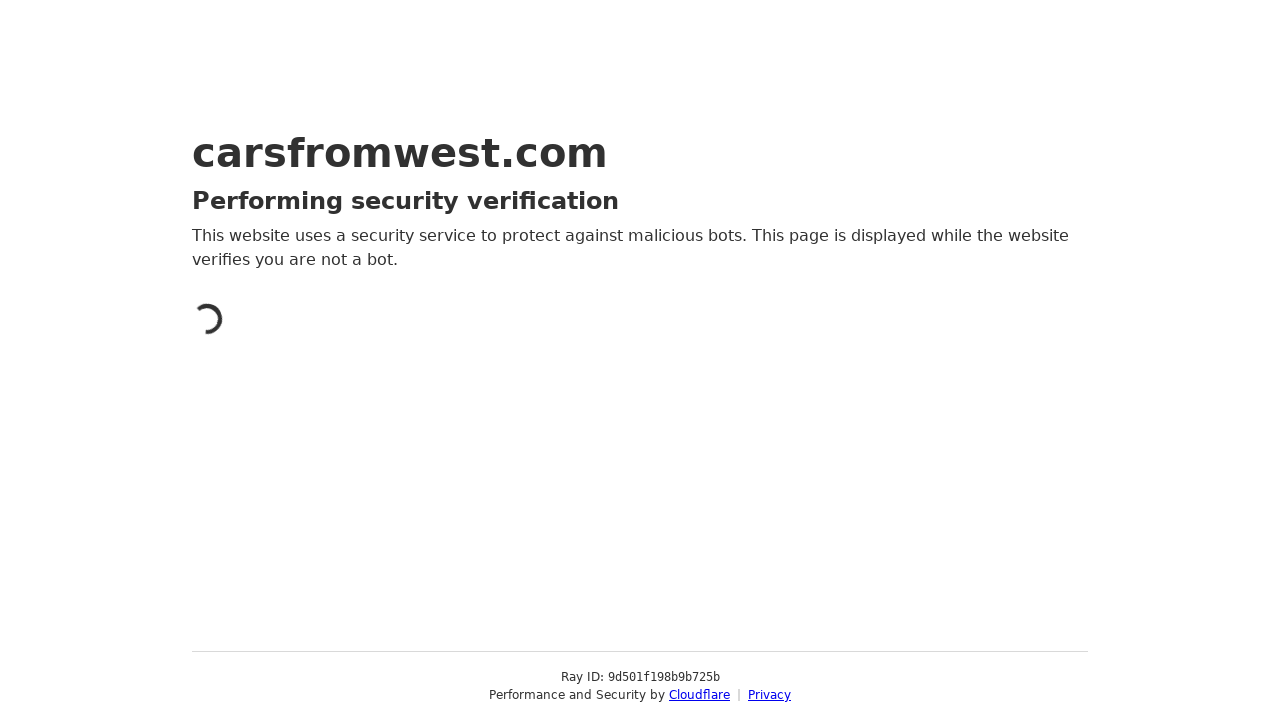

Page DOM content loaded successfully
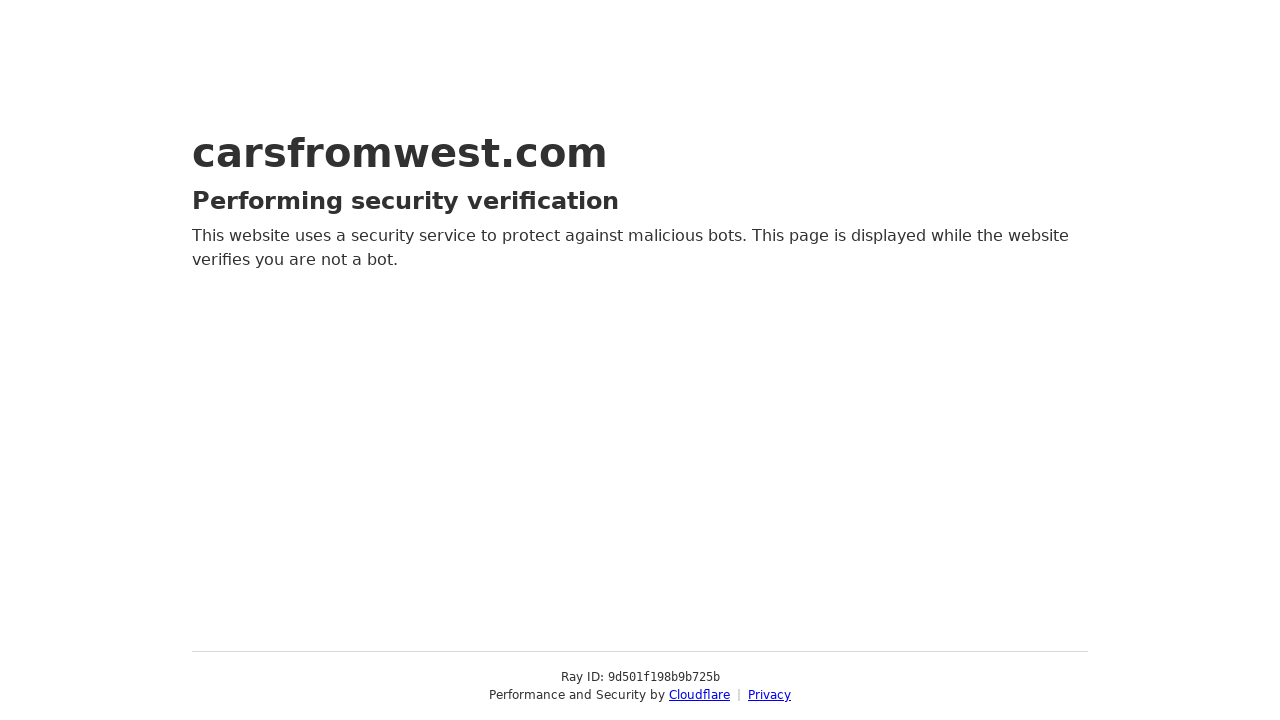

Page network activity became idle, page fully loaded
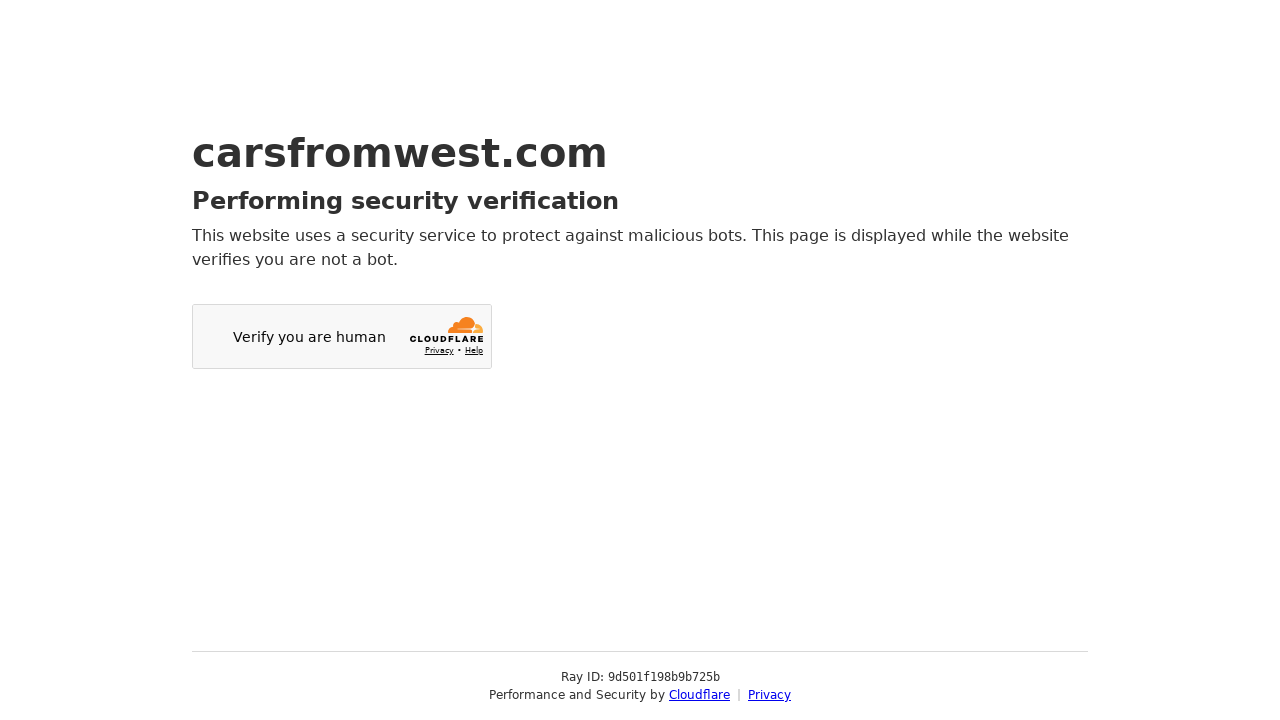

Verified page has a title, confirming successful page load
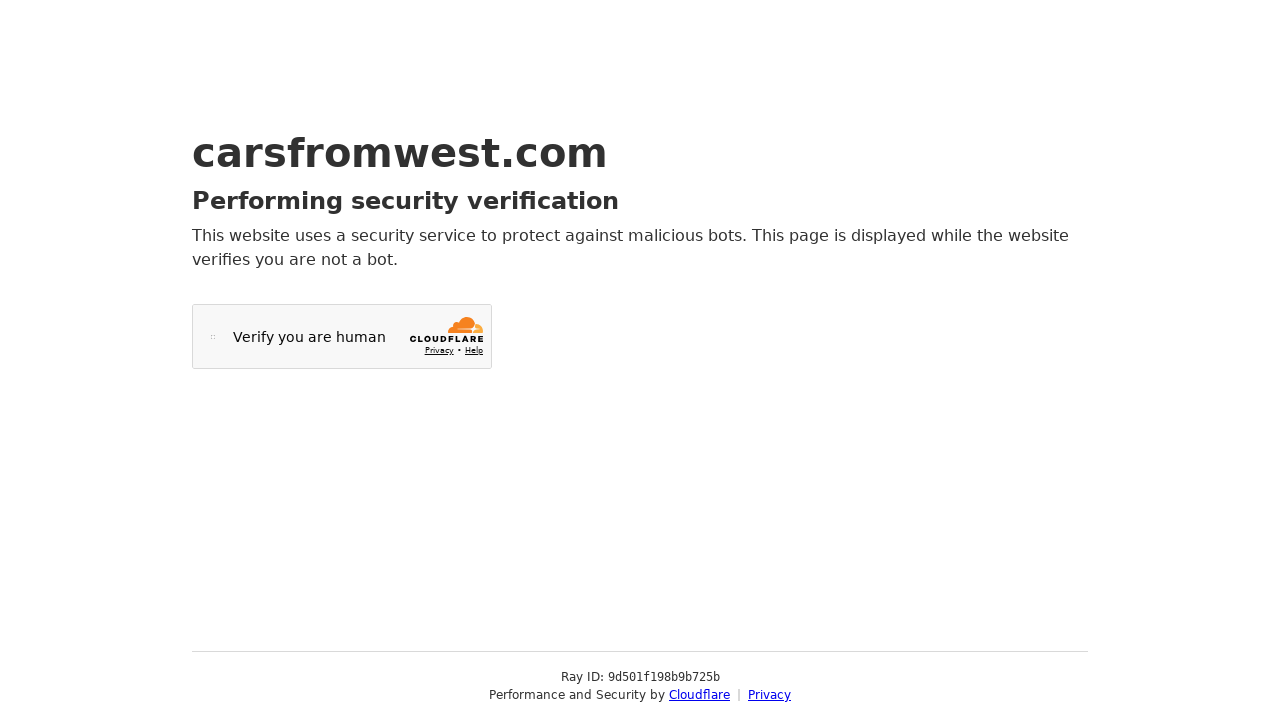

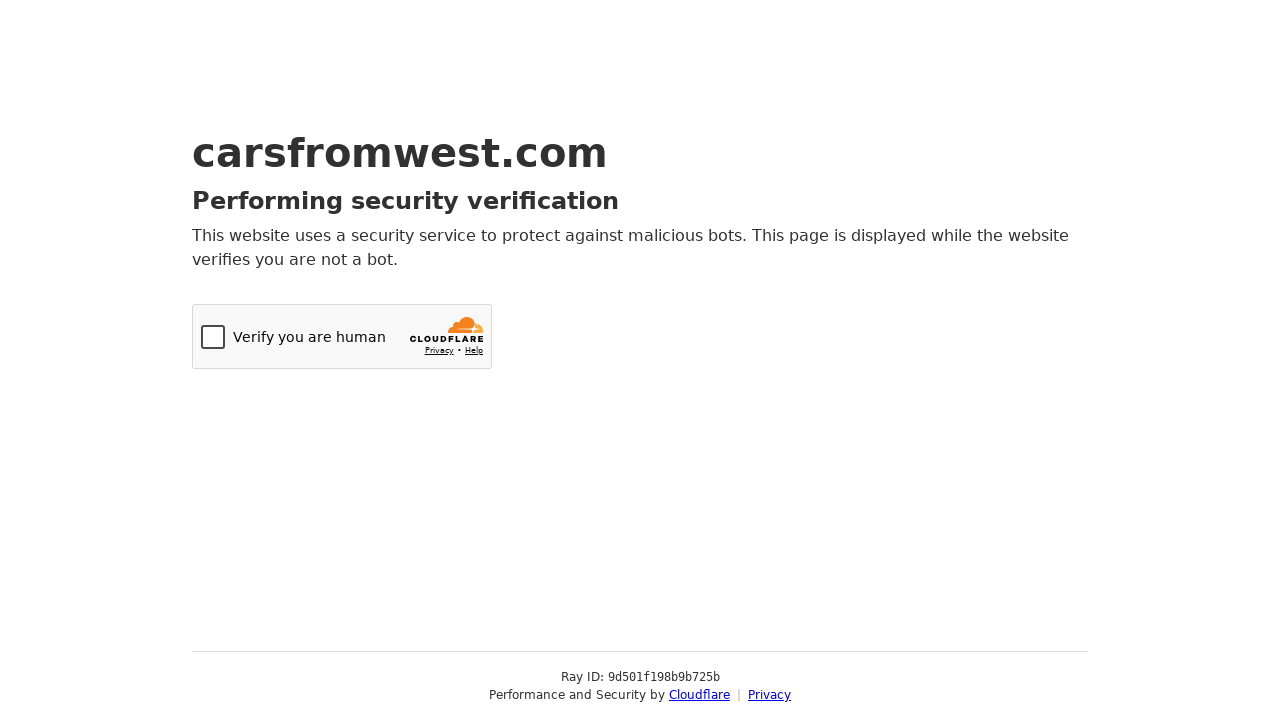